Tests JavaScript prompt dialog by clicking a button, entering text into the prompt, and accepting it

Starting URL: https://the-internet.herokuapp.com/javascript_alerts

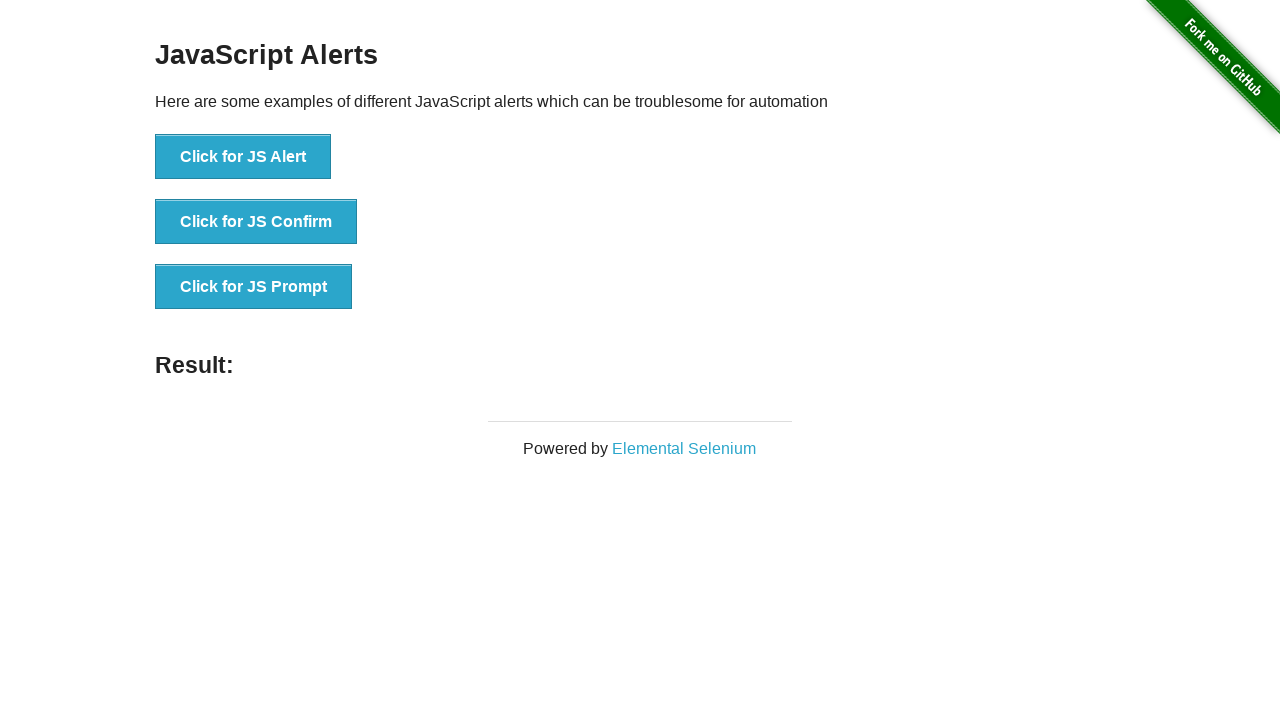

Set up dialog handler to accept prompt with text 'home work is important'
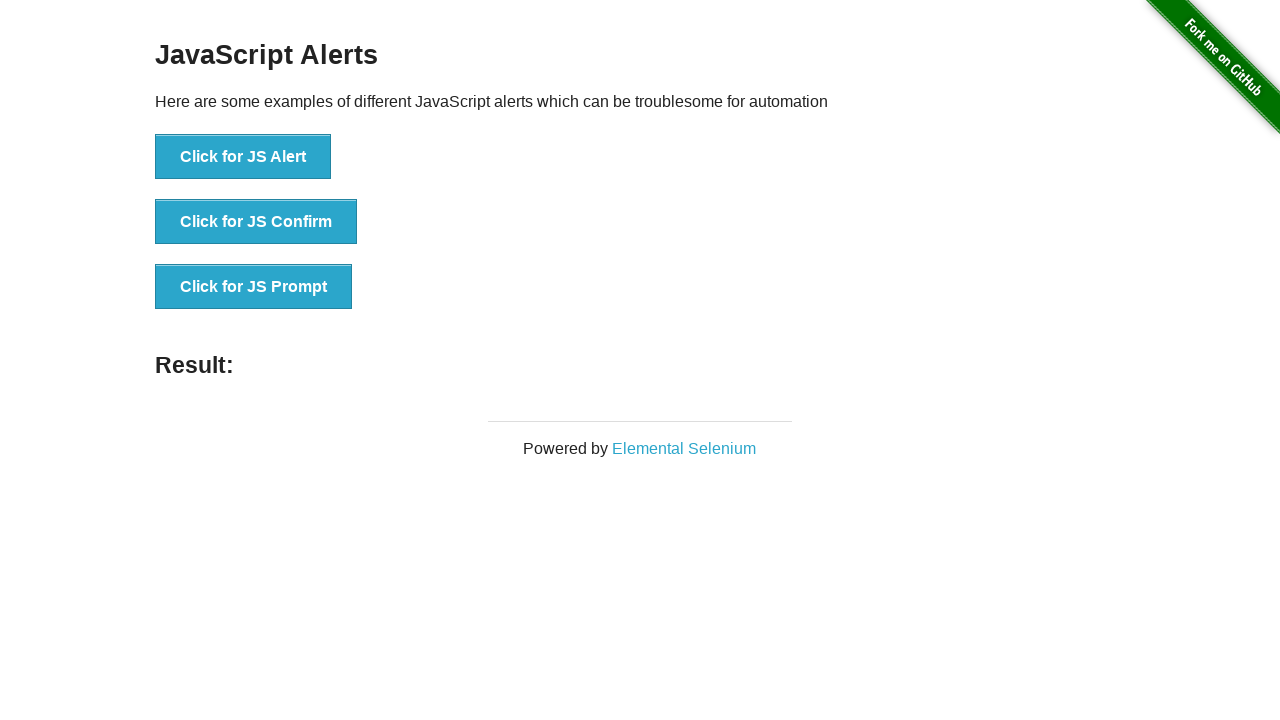

Clicked button to trigger JavaScript prompt dialog at (254, 287) on xpath=//button[.='Click for JS Prompt']
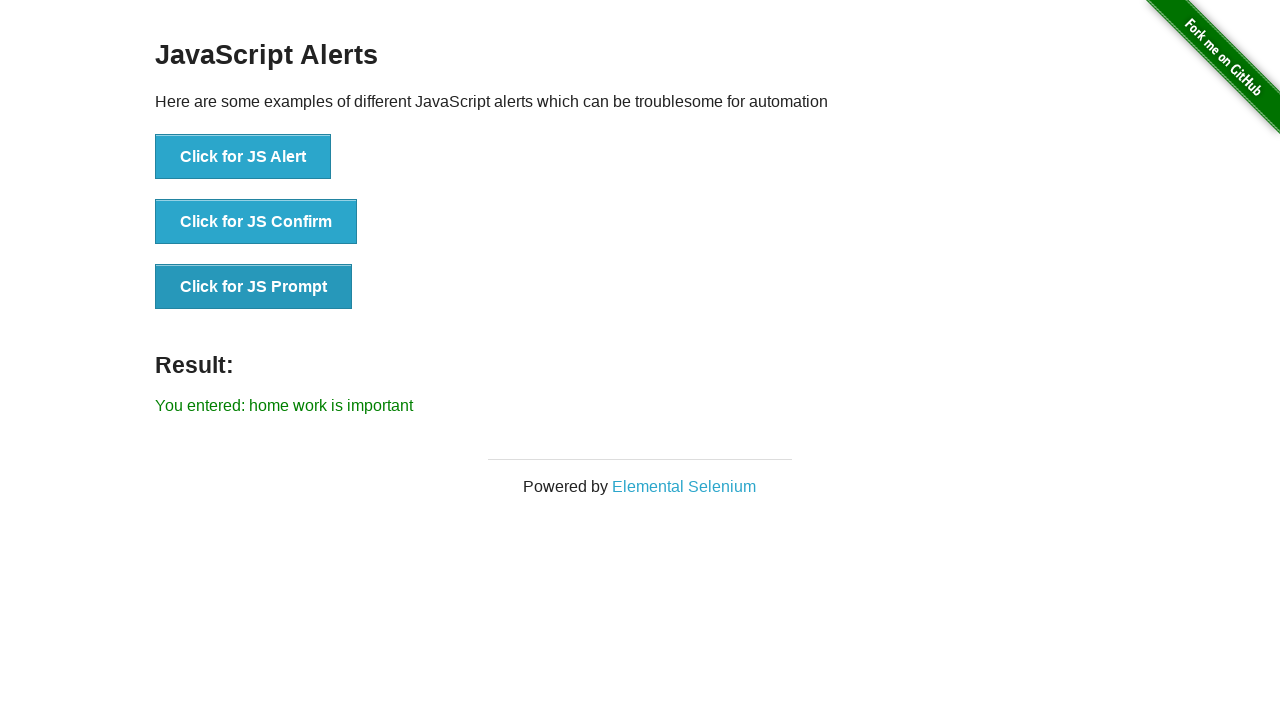

Verified result message displays 'You entered: home work is important'
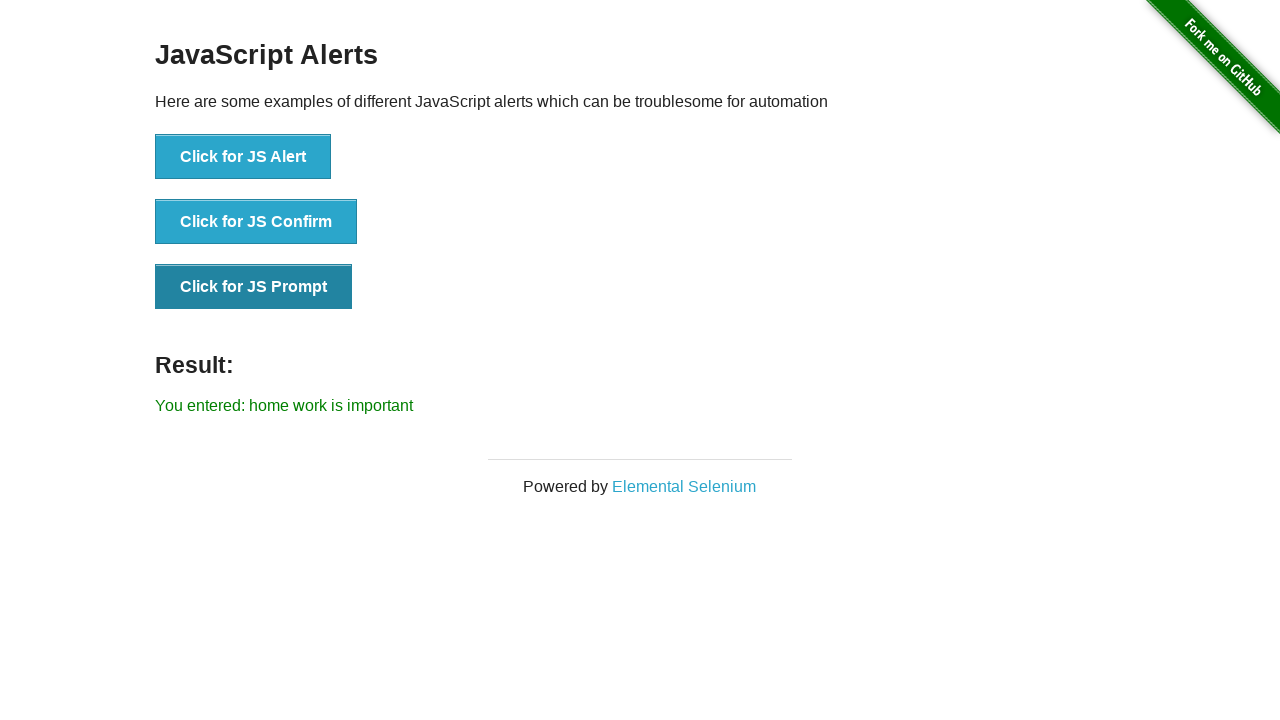

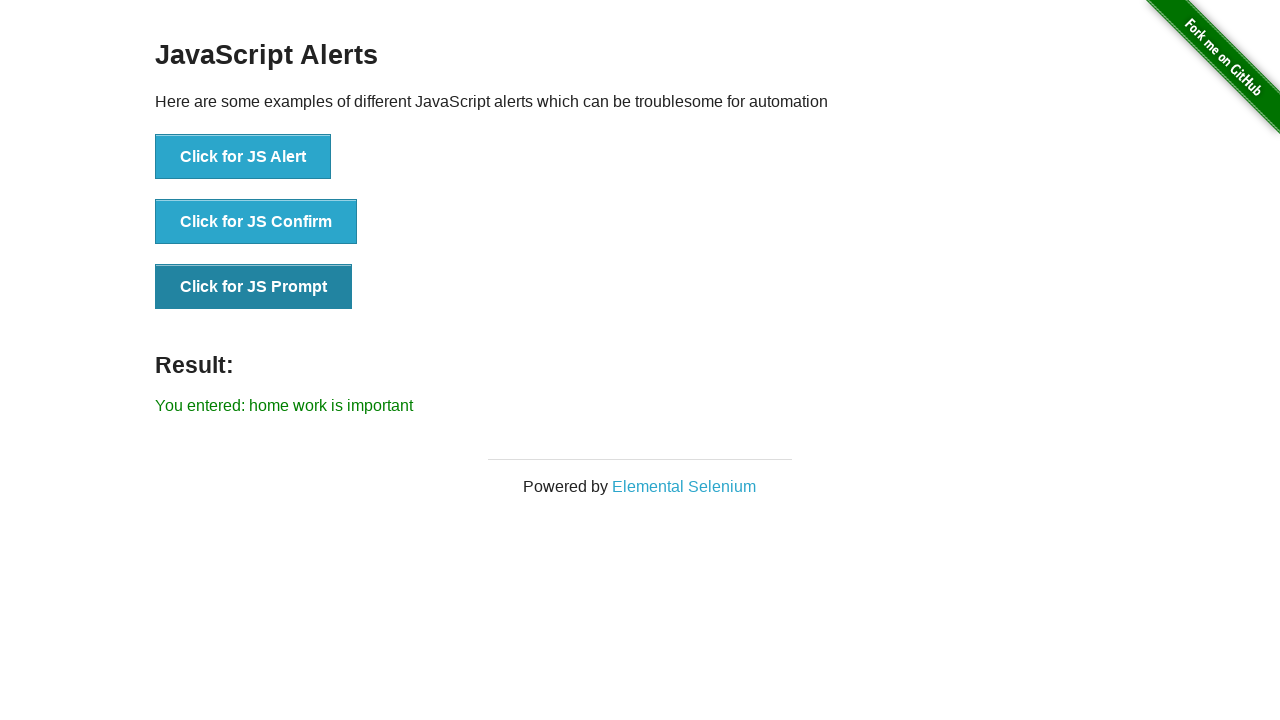